Tests JavaScript confirmation dialog handling by clicking a button to trigger an alert with OK/Cancel options, dismissing the alert, and verifying the result text is displayed on the page.

Starting URL: https://demo.automationtesting.in/Alerts.html

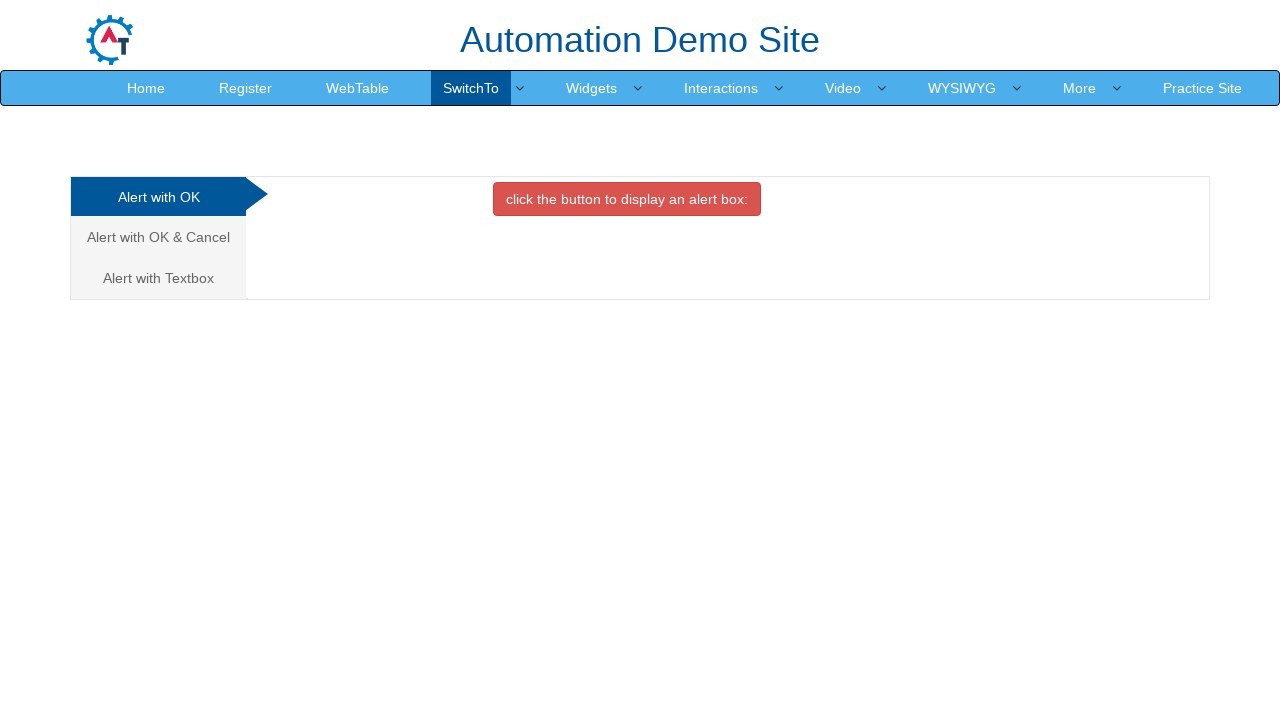

Clicked on 'Alert with OK & Cancel' tab at (158, 237) on xpath=//a[text()='Alert with OK & Cancel ']
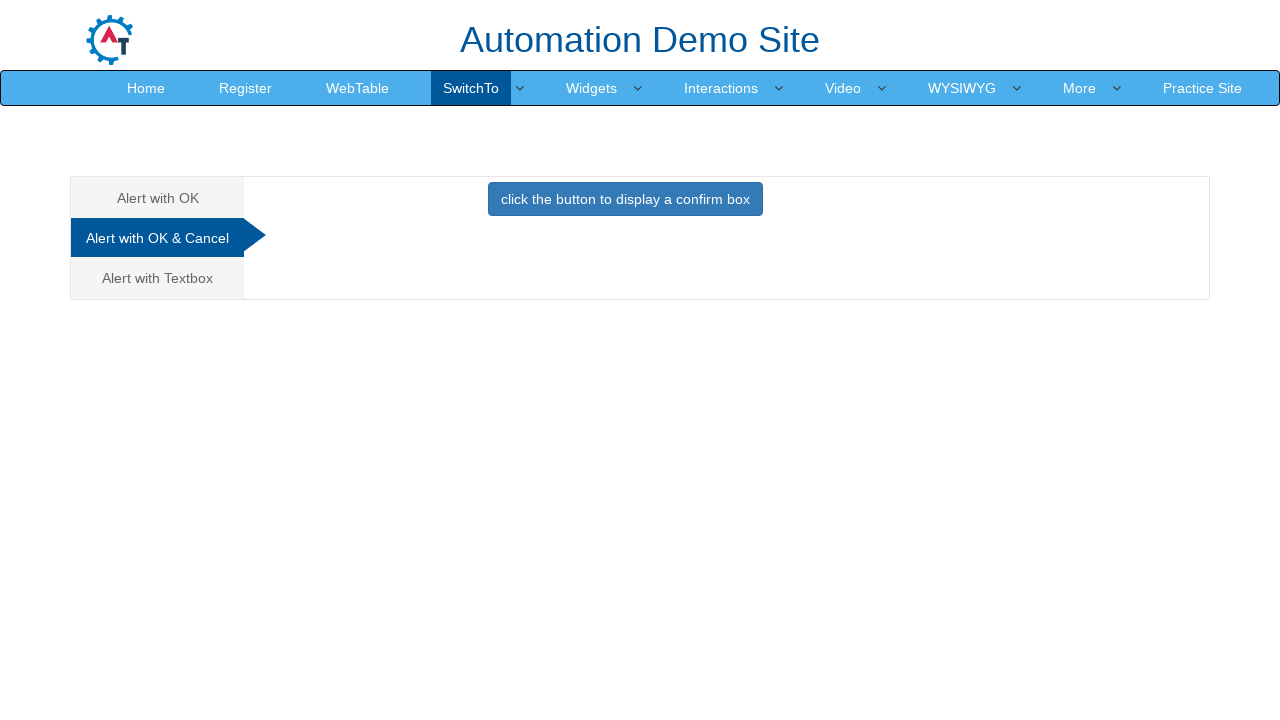

Clicked button to trigger confirmation alert at (625, 199) on button.btn.btn-primary
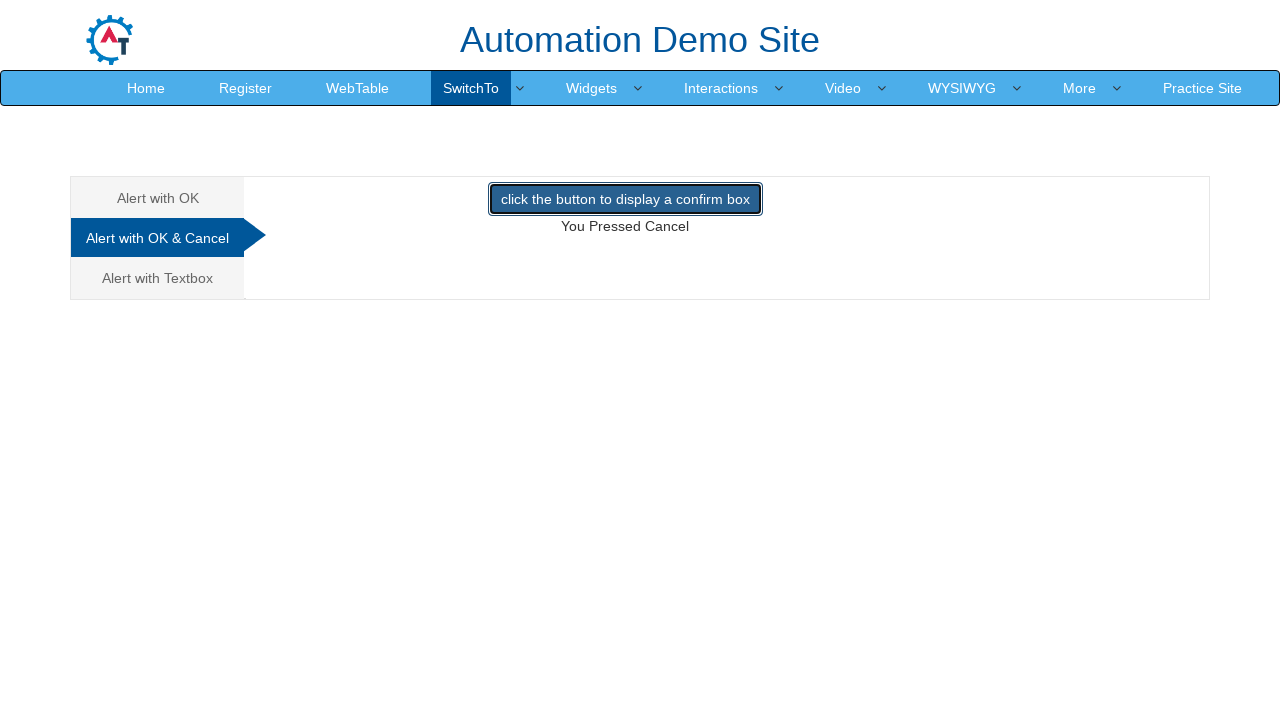

Set up dialog handler to dismiss the alert
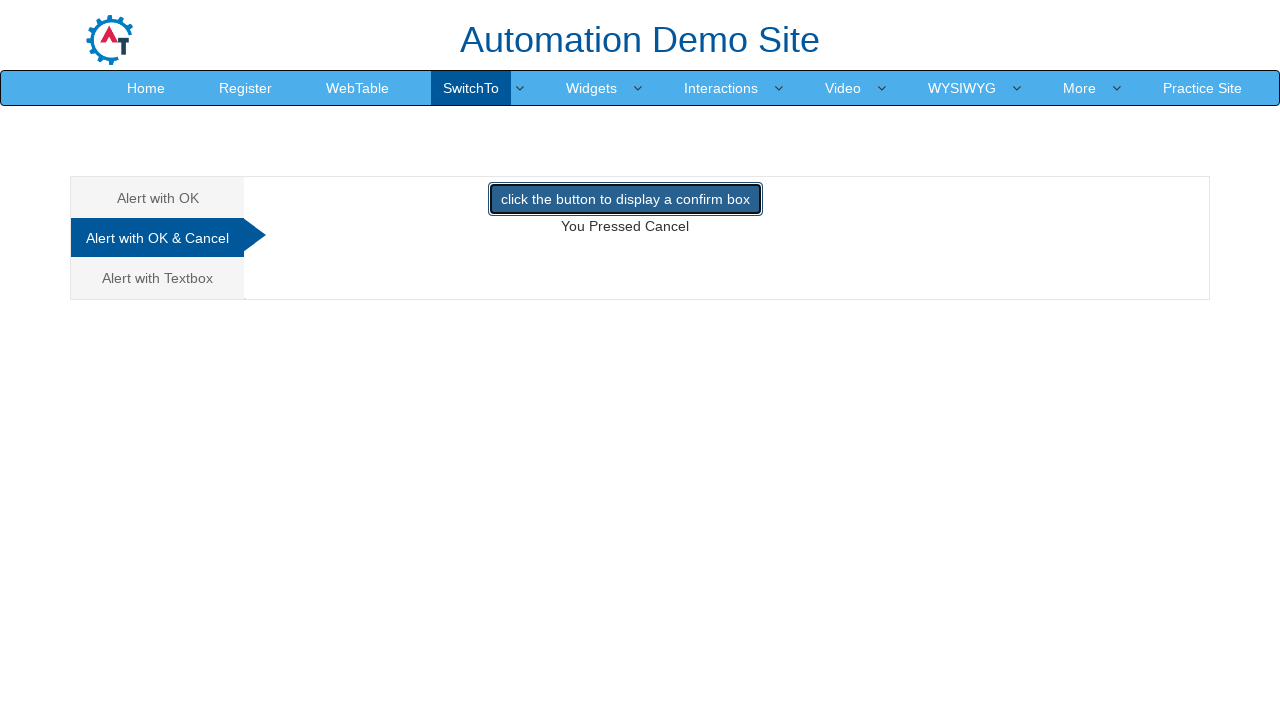

Confirmed result text is displayed after dismissing alert
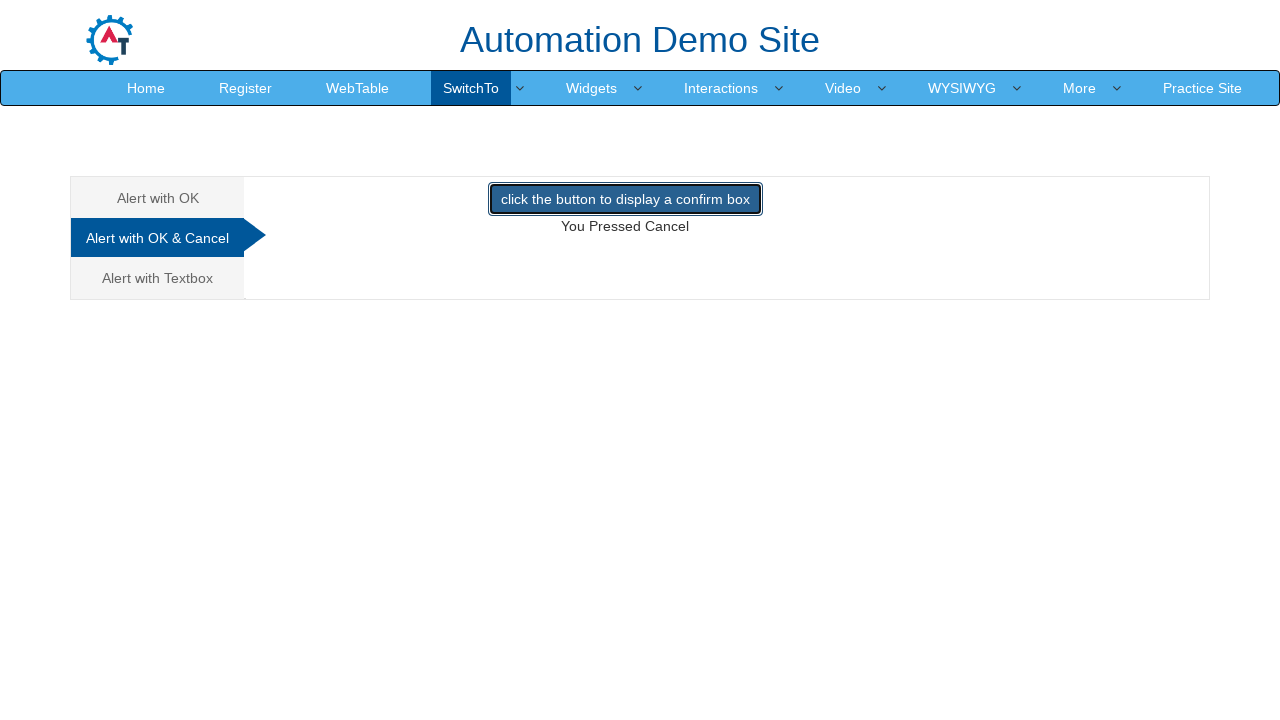

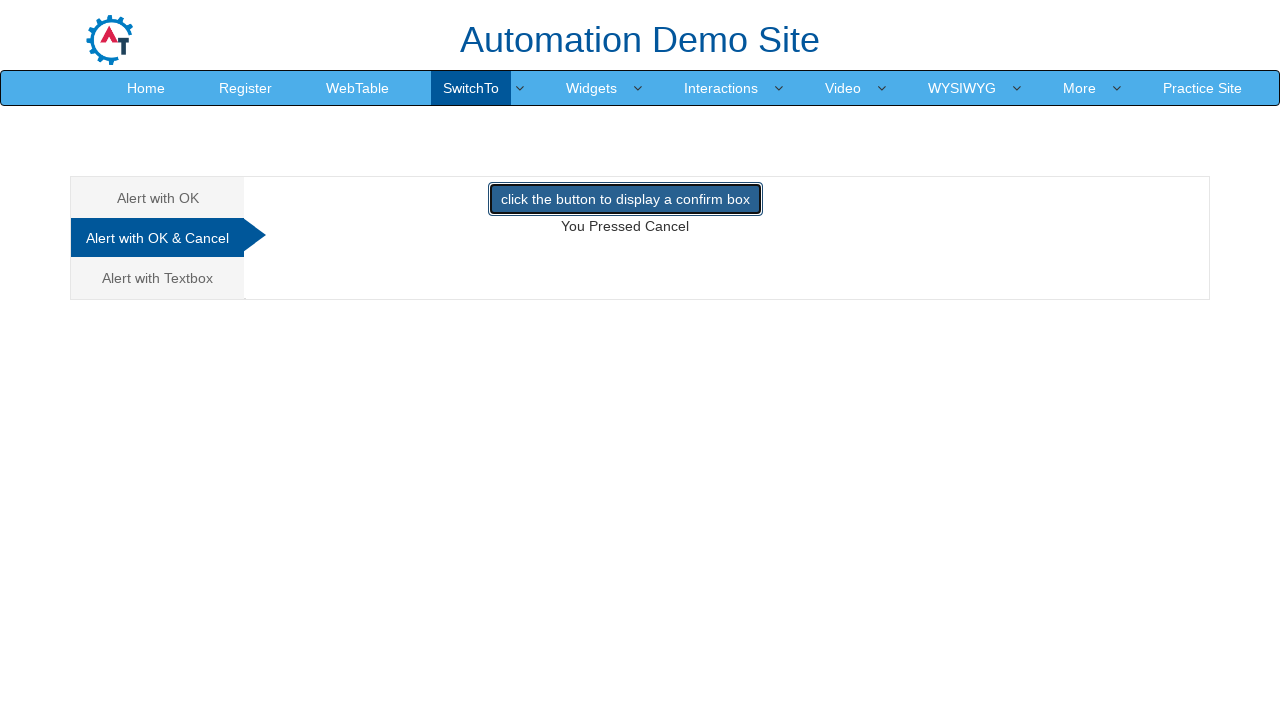